Tests scrolling to an element and clicking on the TinyMCE editor link

Starting URL: http://the-internet.herokuapp.com/

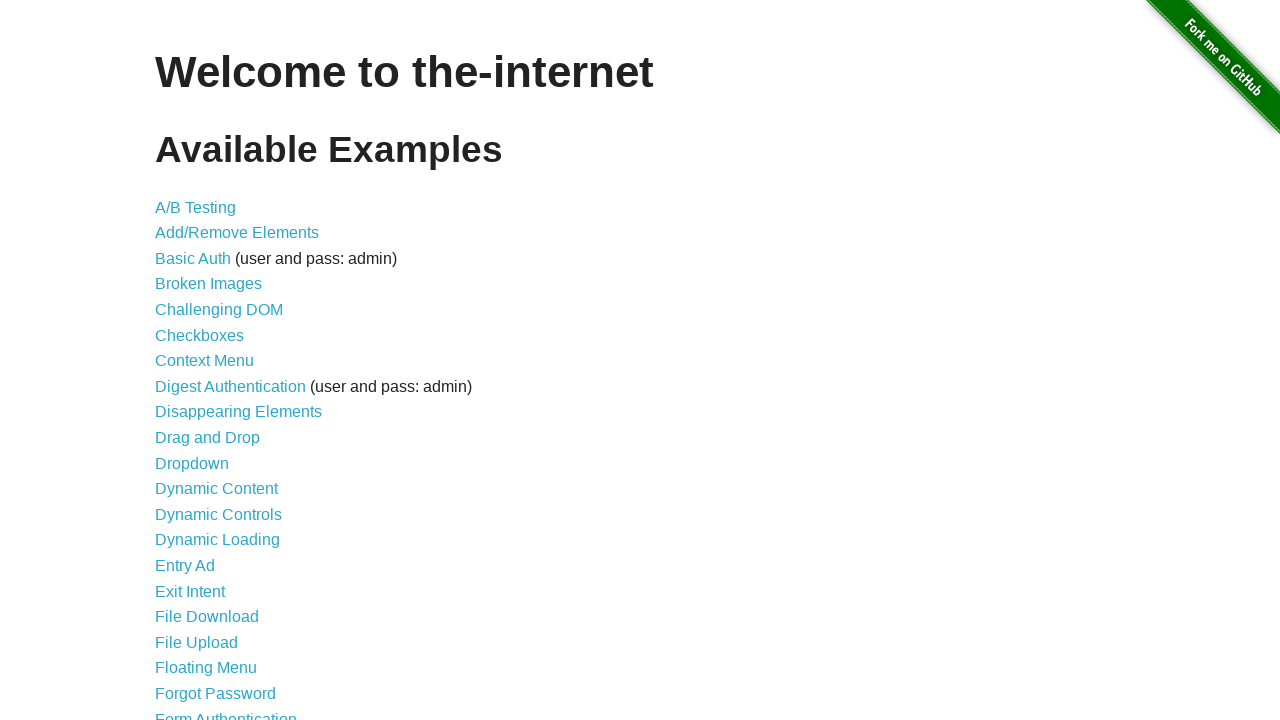

Located TinyMCE editor link
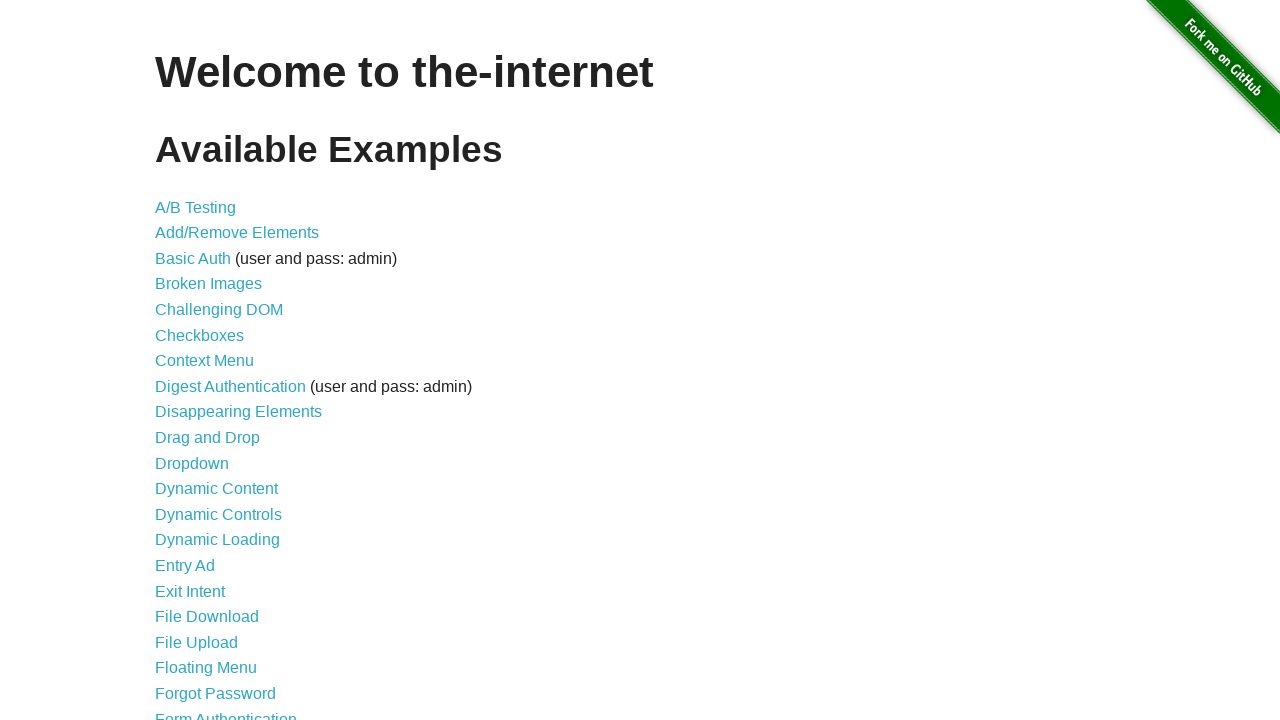

Scrolled to TinyMCE editor link
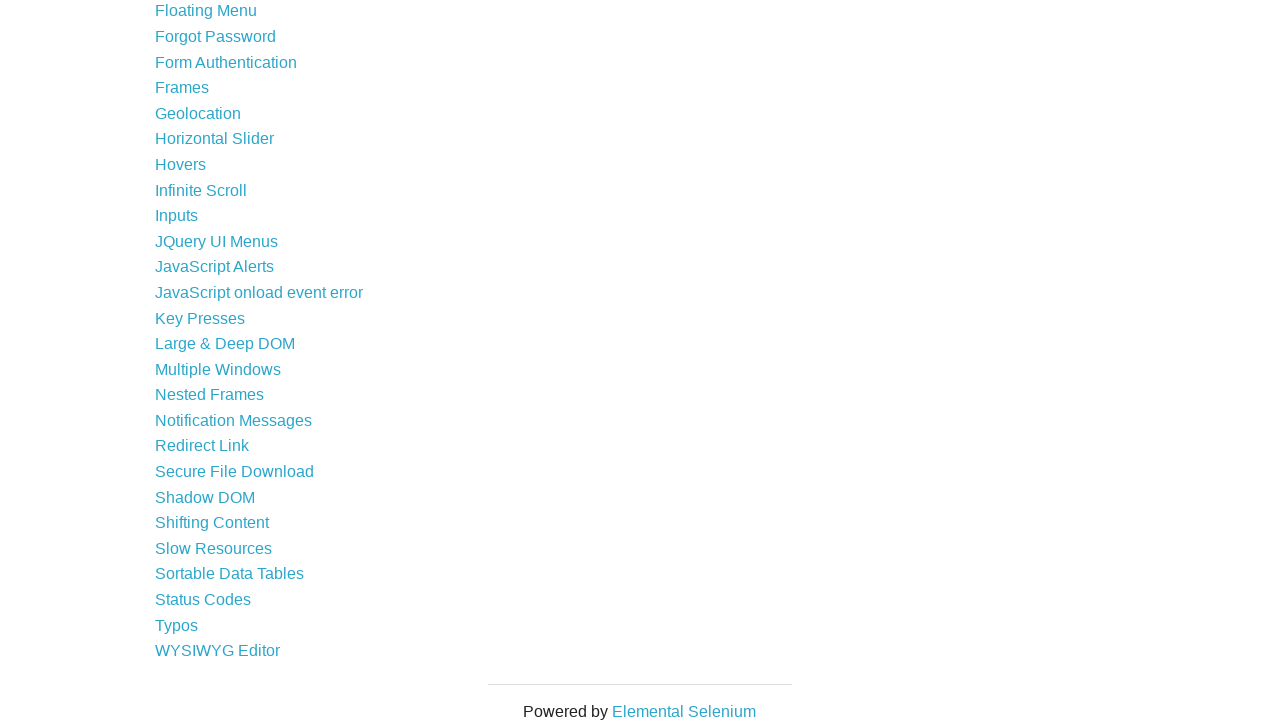

Clicked TinyMCE editor link at (218, 651) on a[href='/tinymce']
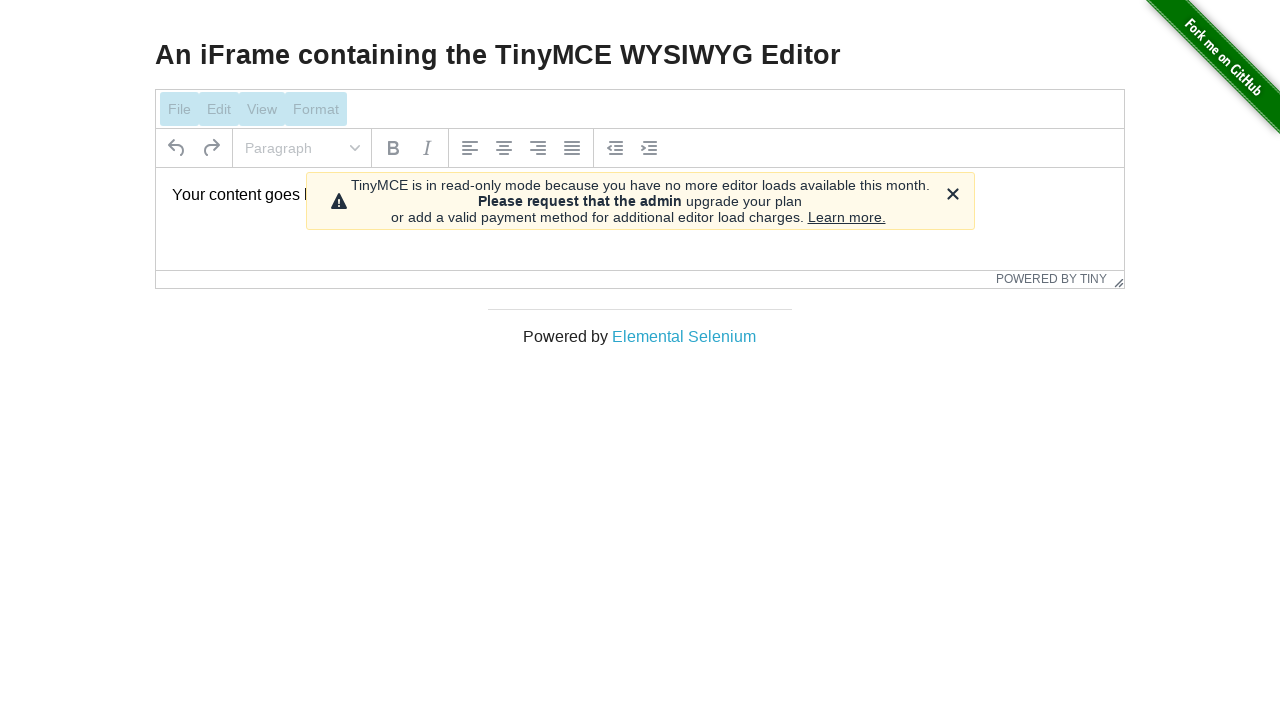

Navigation to TinyMCE editor page completed
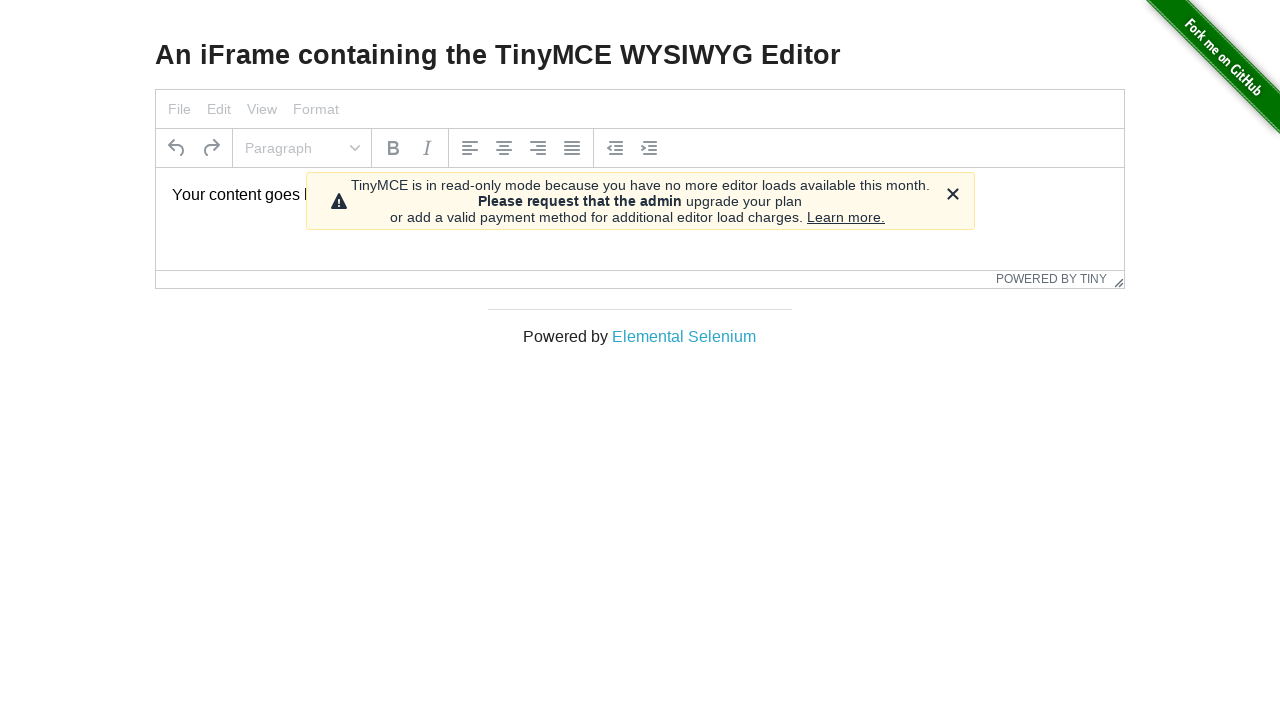

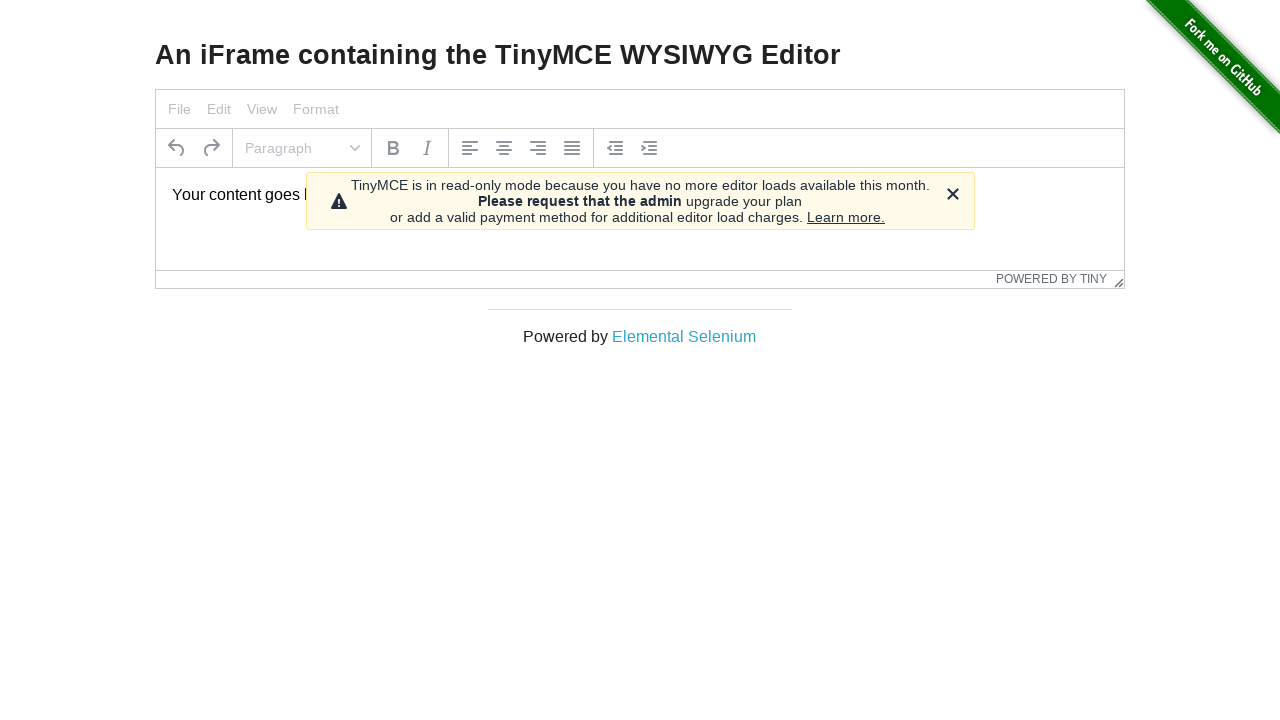